Tests the search functionality on Advantage Online Shopping by clicking the search icon and submitting an empty search query to verify the results page behavior

Starting URL: https://www.advantageonlineshopping.com

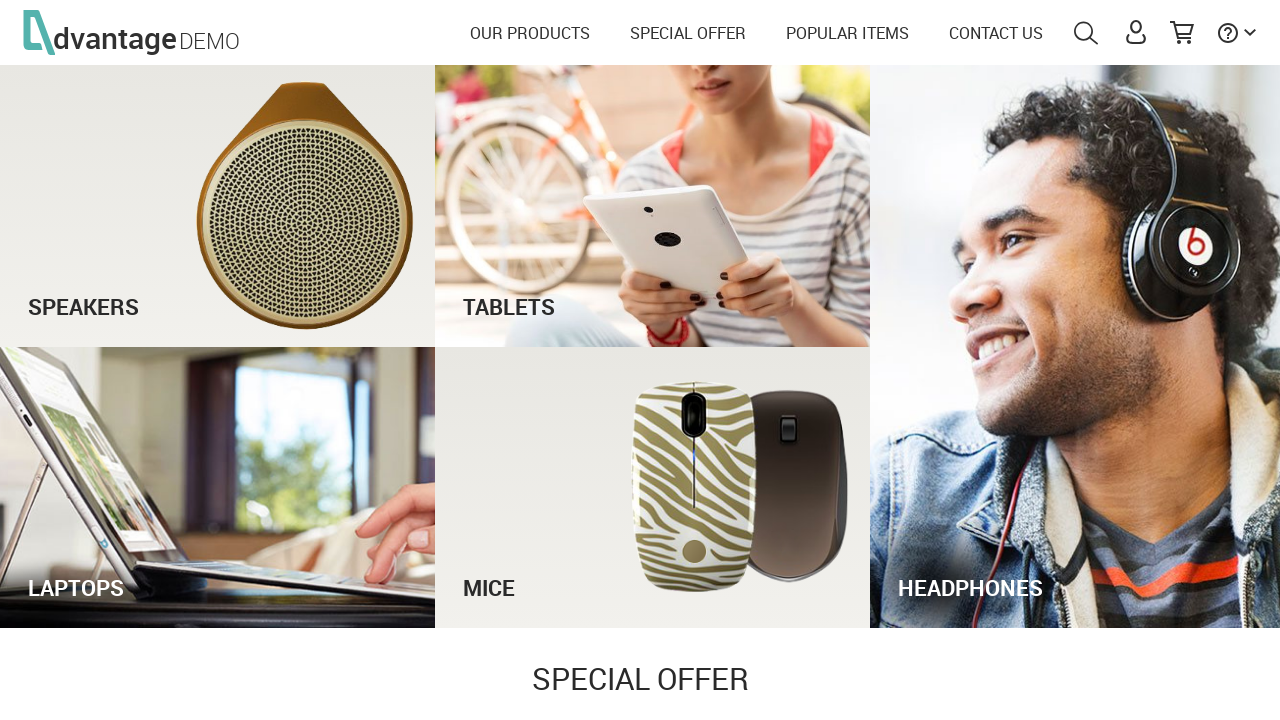

Clicked search icon to open search menu at (1086, 33) on #menuSearch
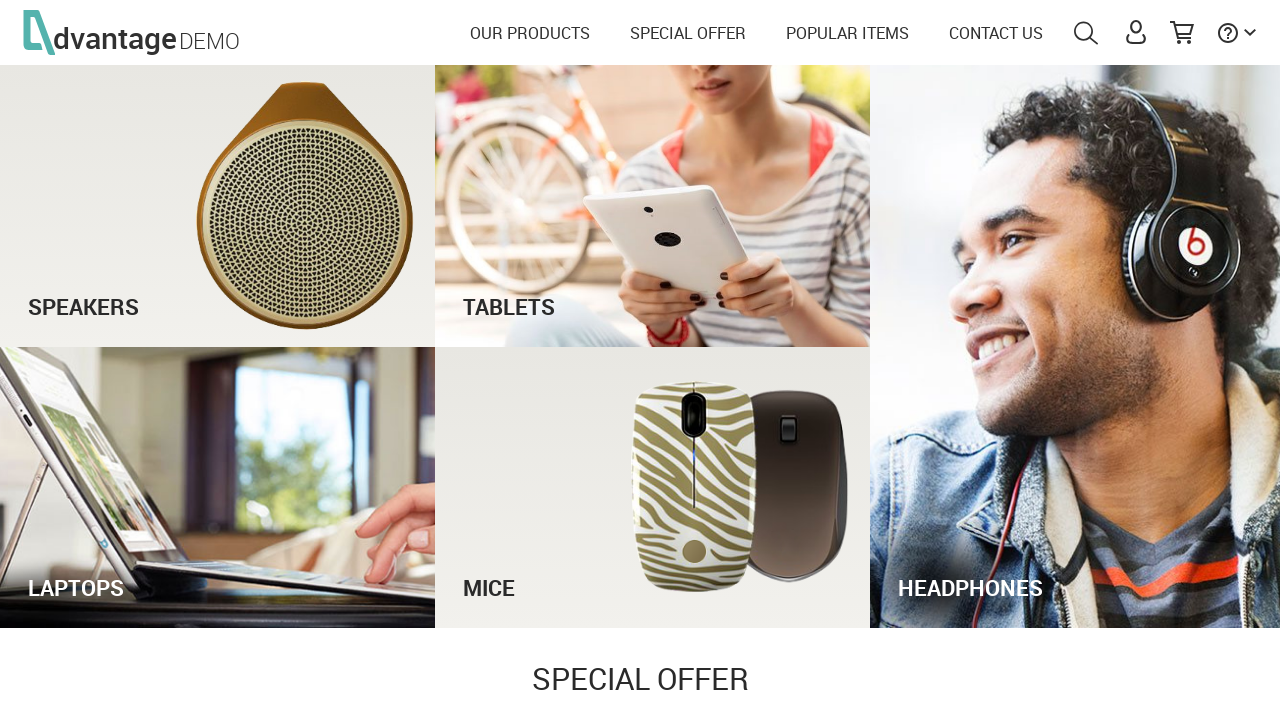

Submitted empty search query by pressing Enter on #autoComplete
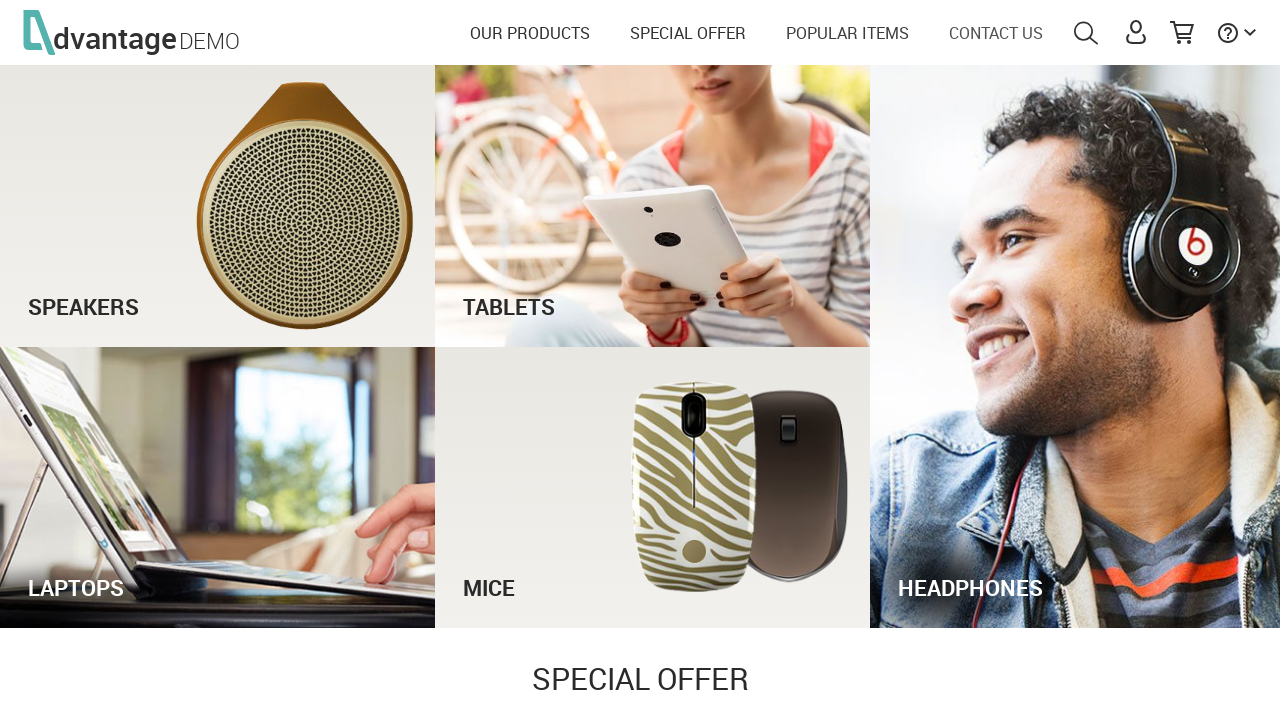

Search results page loaded with results count displayed
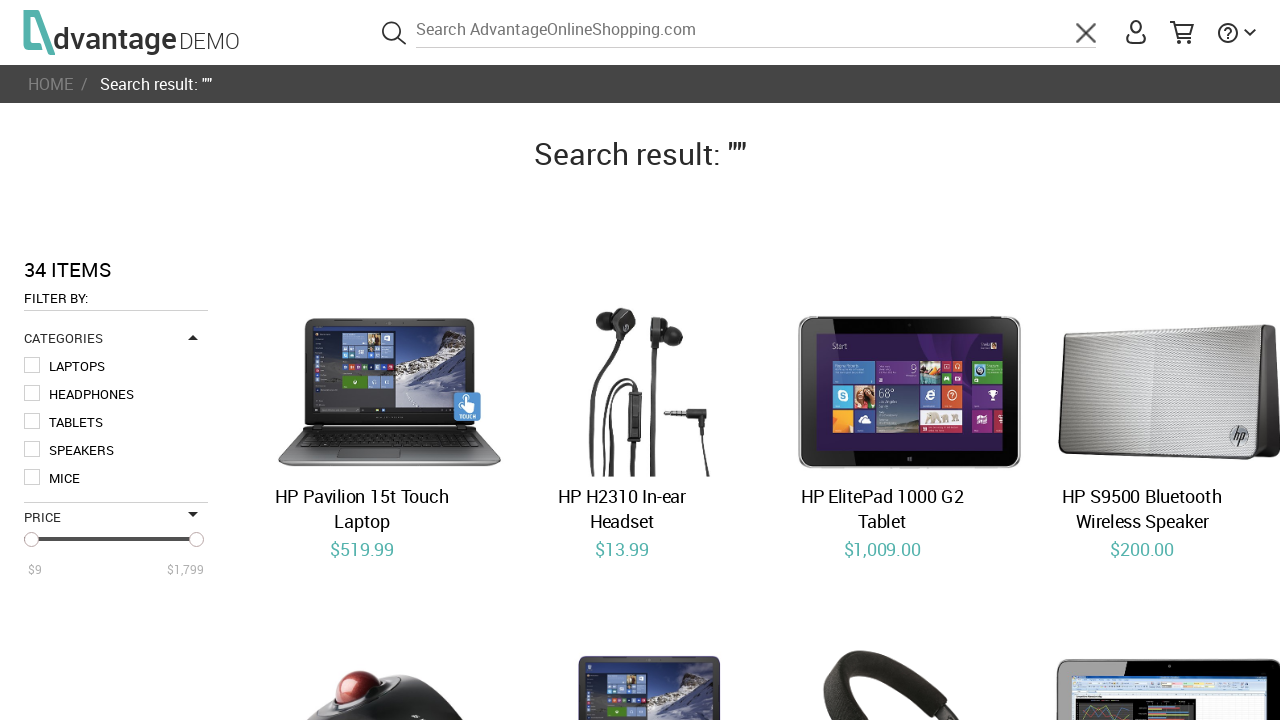

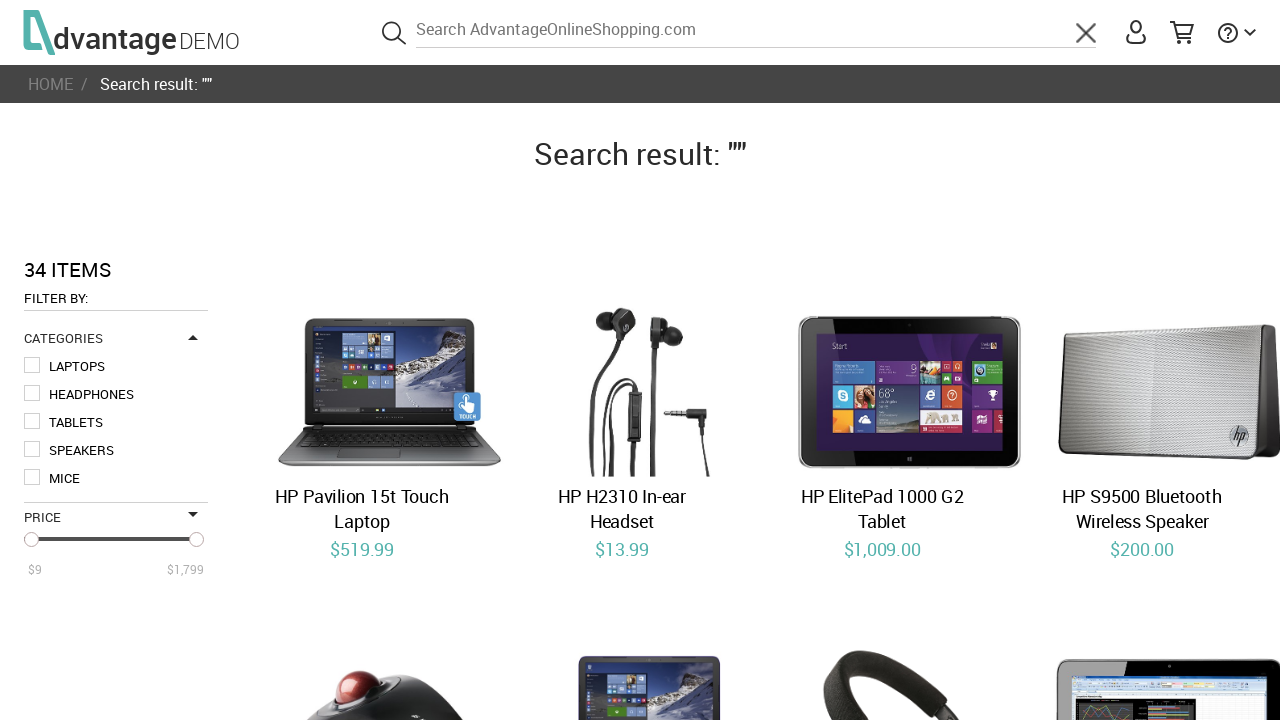